Tests clicking a button on UI Testing Playground and verifies the button's background color changes after click

Starting URL: http://www.uitestingplayground.com/click

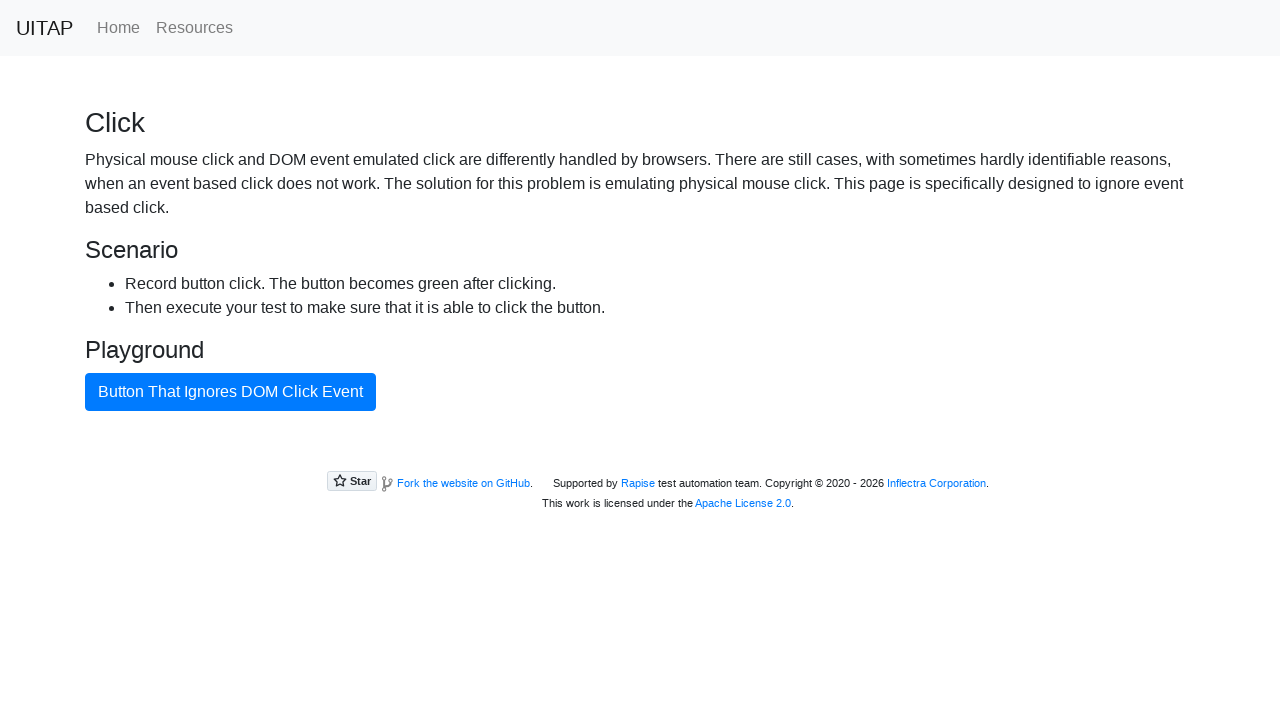

Clicked the bad button on UI Testing Playground at (230, 392) on #badButton
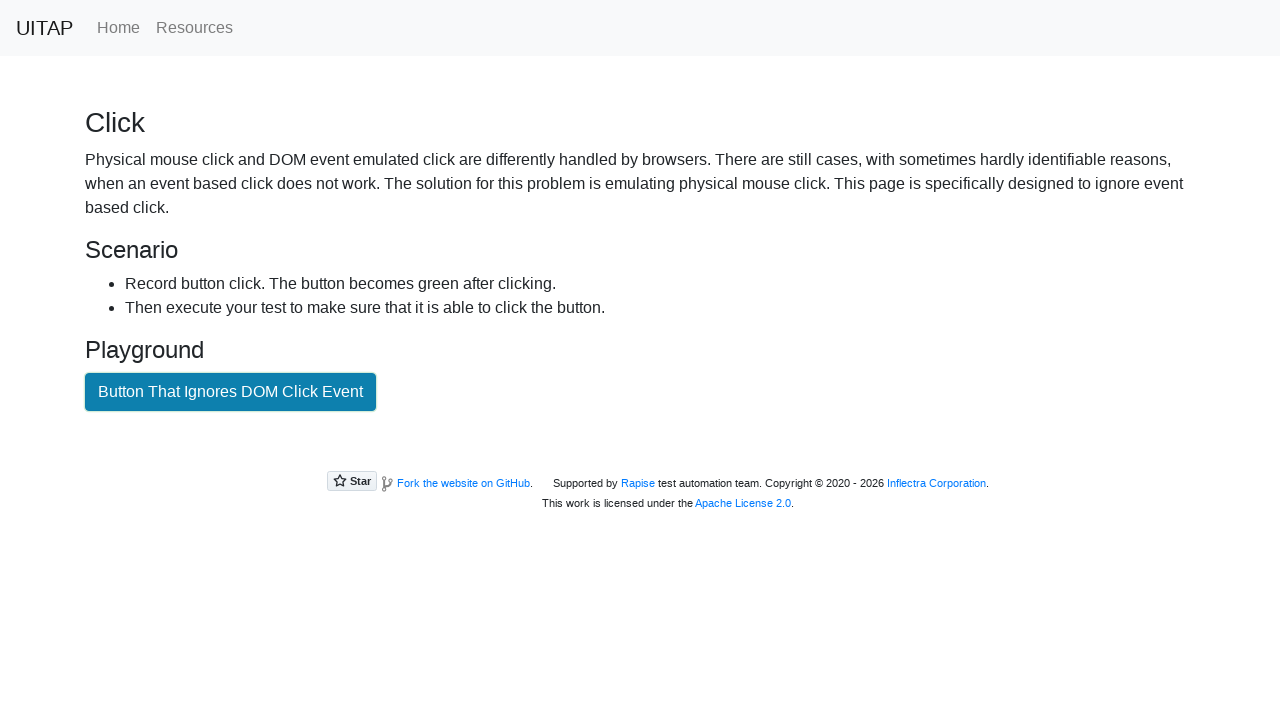

Retrieved button's computed background color
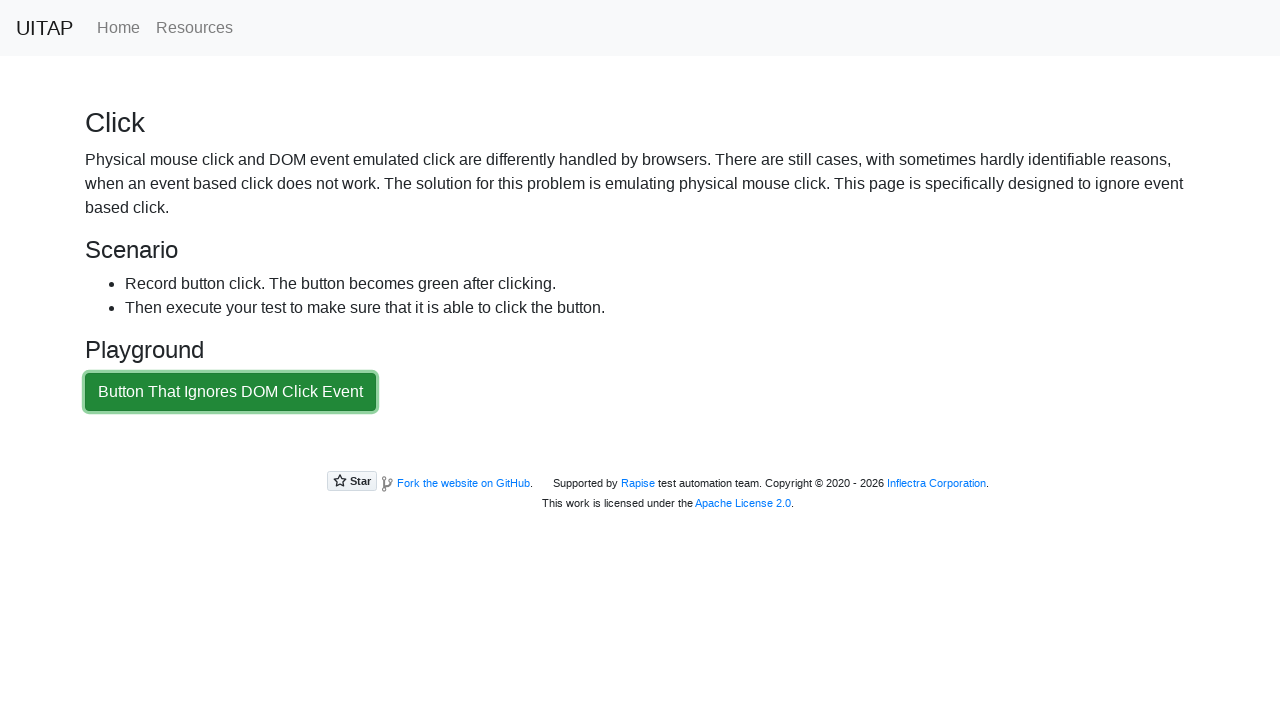

Verified button background color changed from original blue
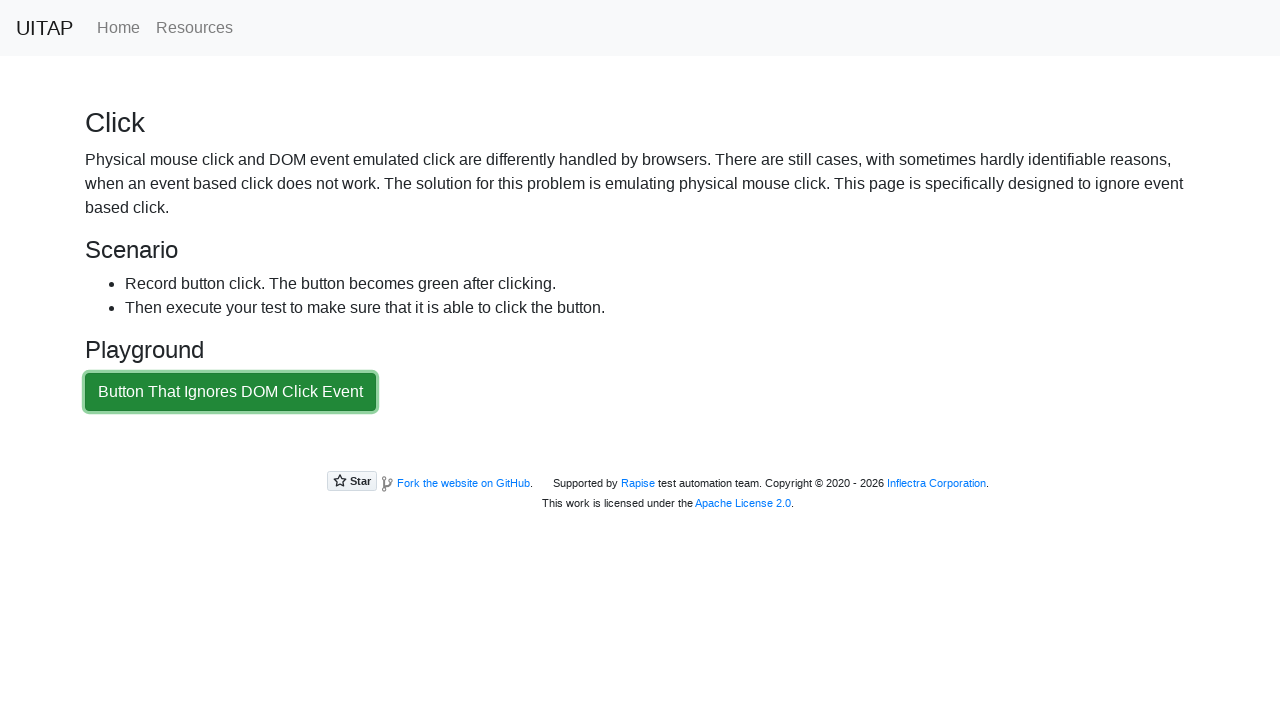

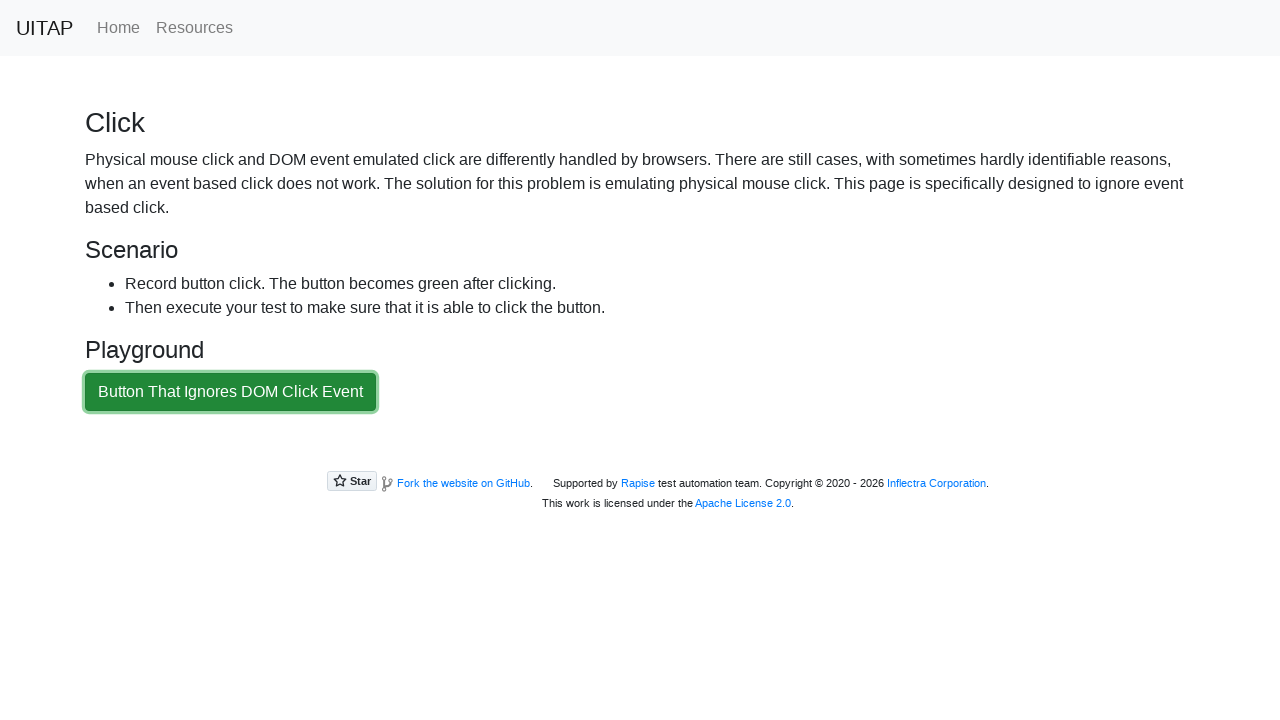